Tests navigation to "Where To Start" page and verifies the header text

Starting URL: https://www.w3schools.com/

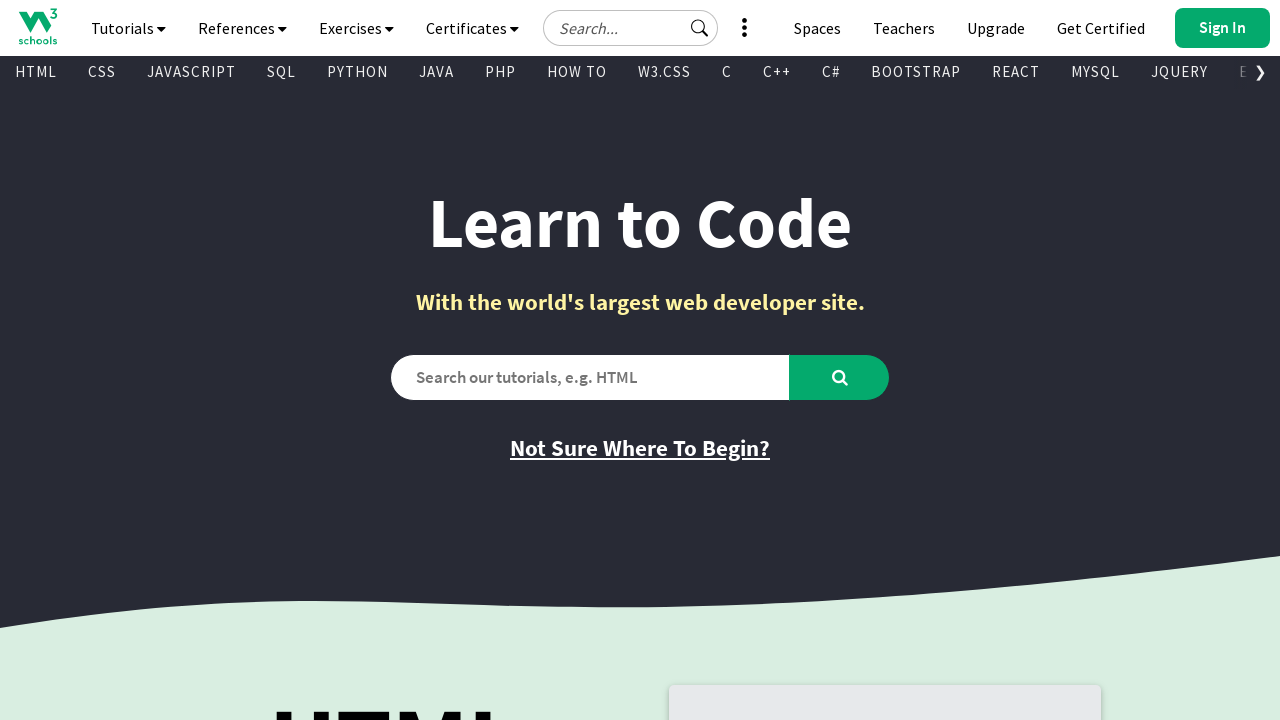

Clicked on 'Where to Start' link at (640, 448) on xpath=//a[@href = 'where_to_start.asp']
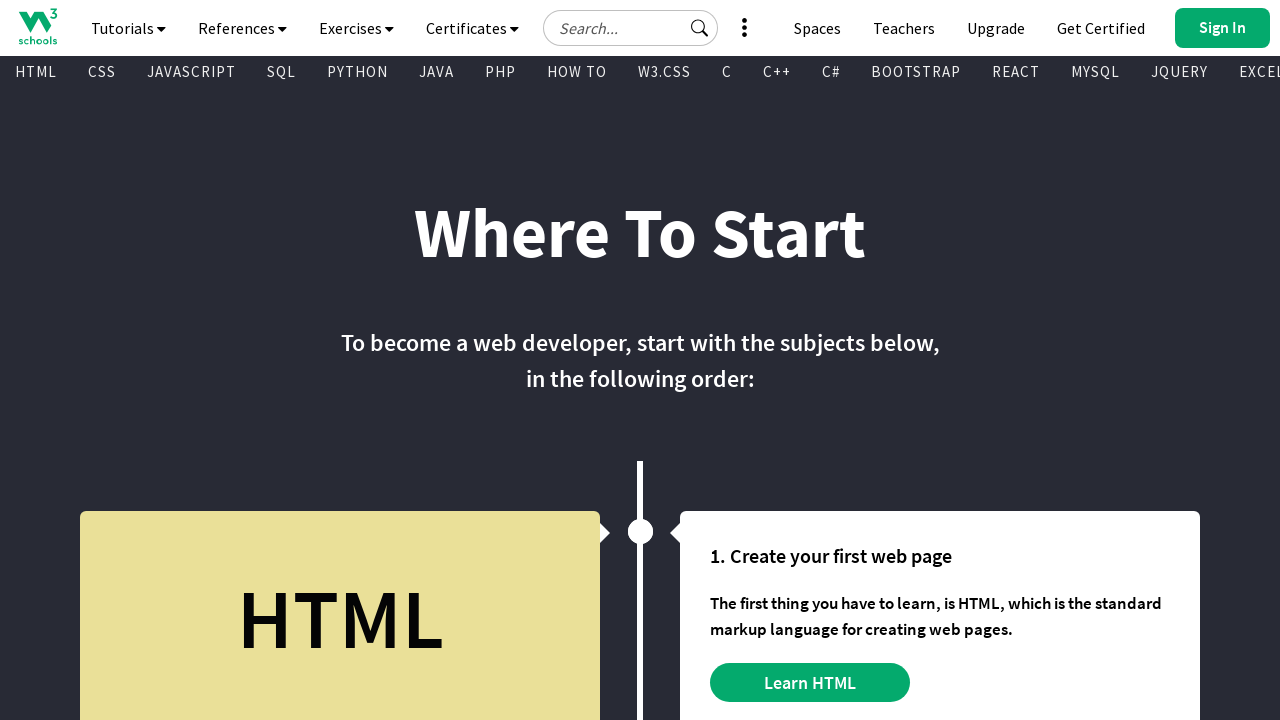

Waited for 'Where To Start' h1 header to be visible
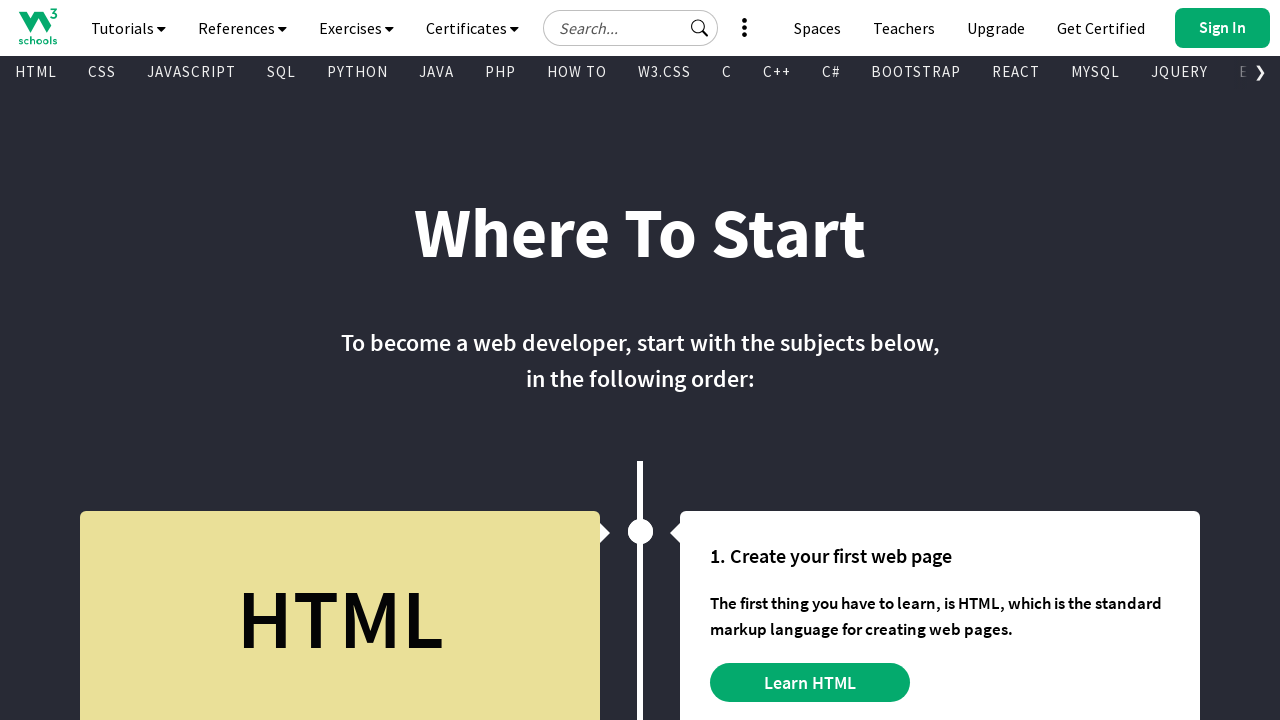

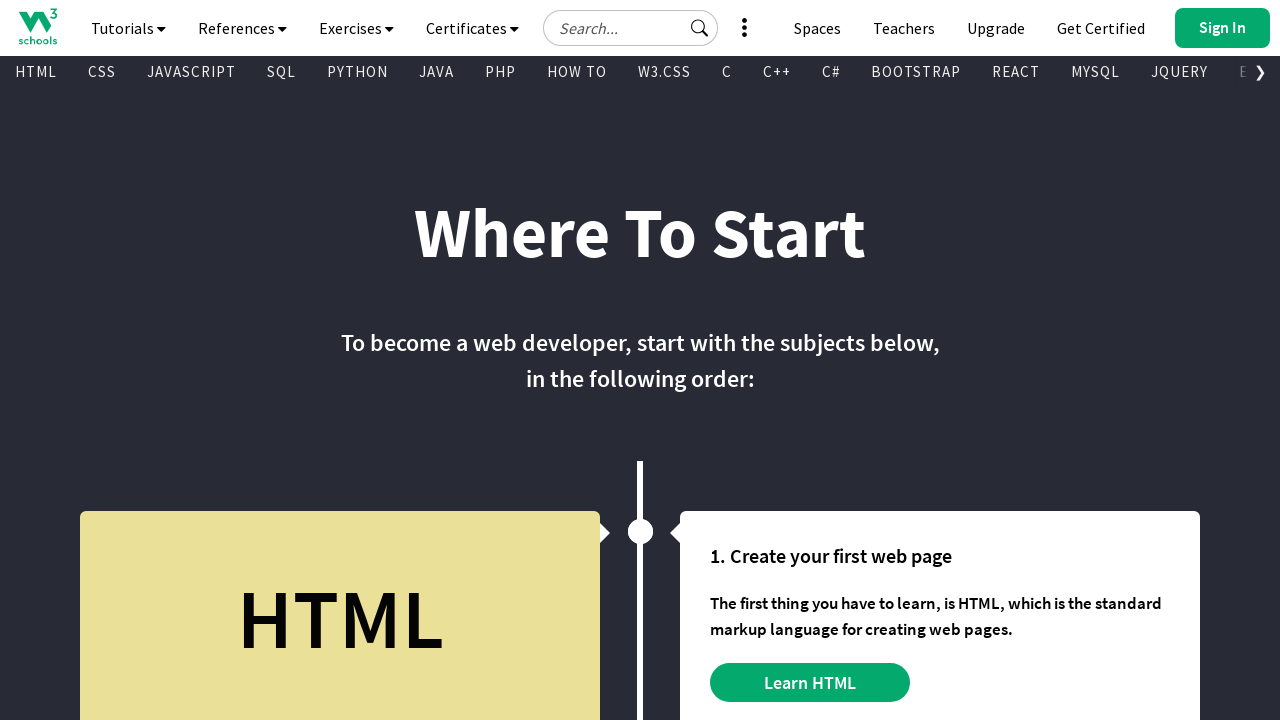